Tests navigation to Books section and opening the product type filter

Starting URL: https://www.labirint.ru

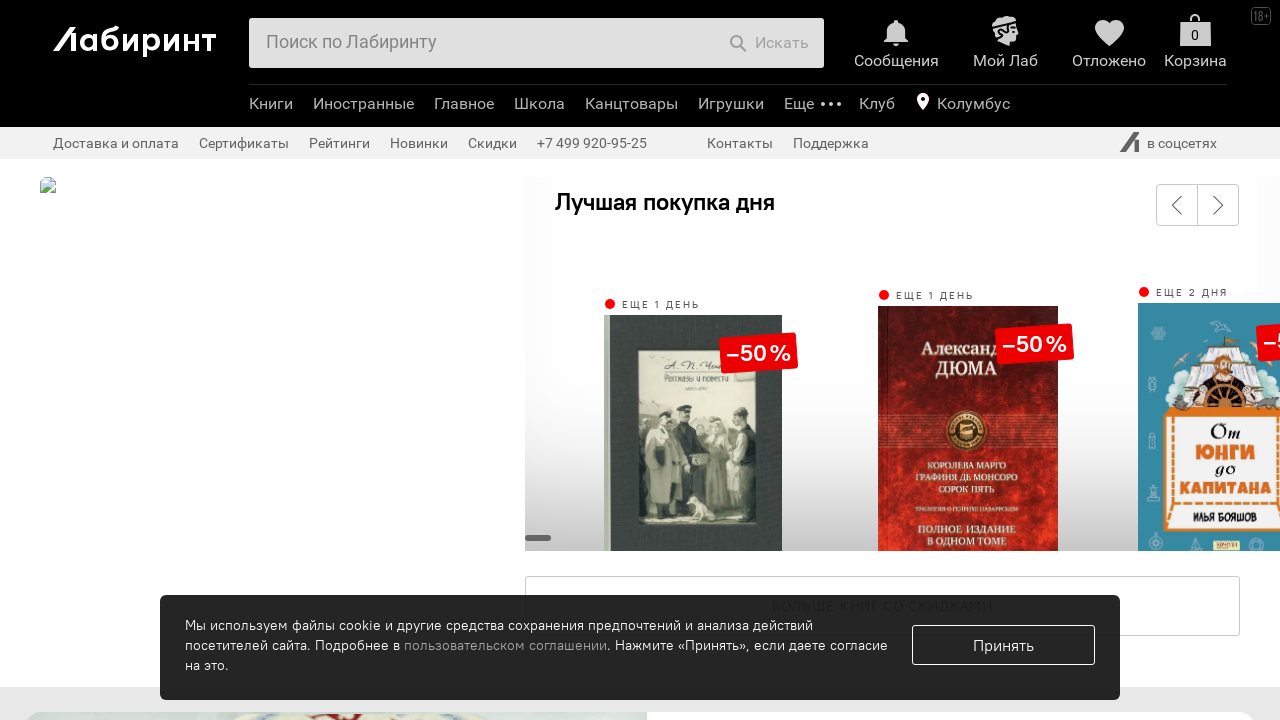

Clicked on Books menu item at (271, 104) on span.b-header-b-menu-e-link.top-link-menu.first-child>a
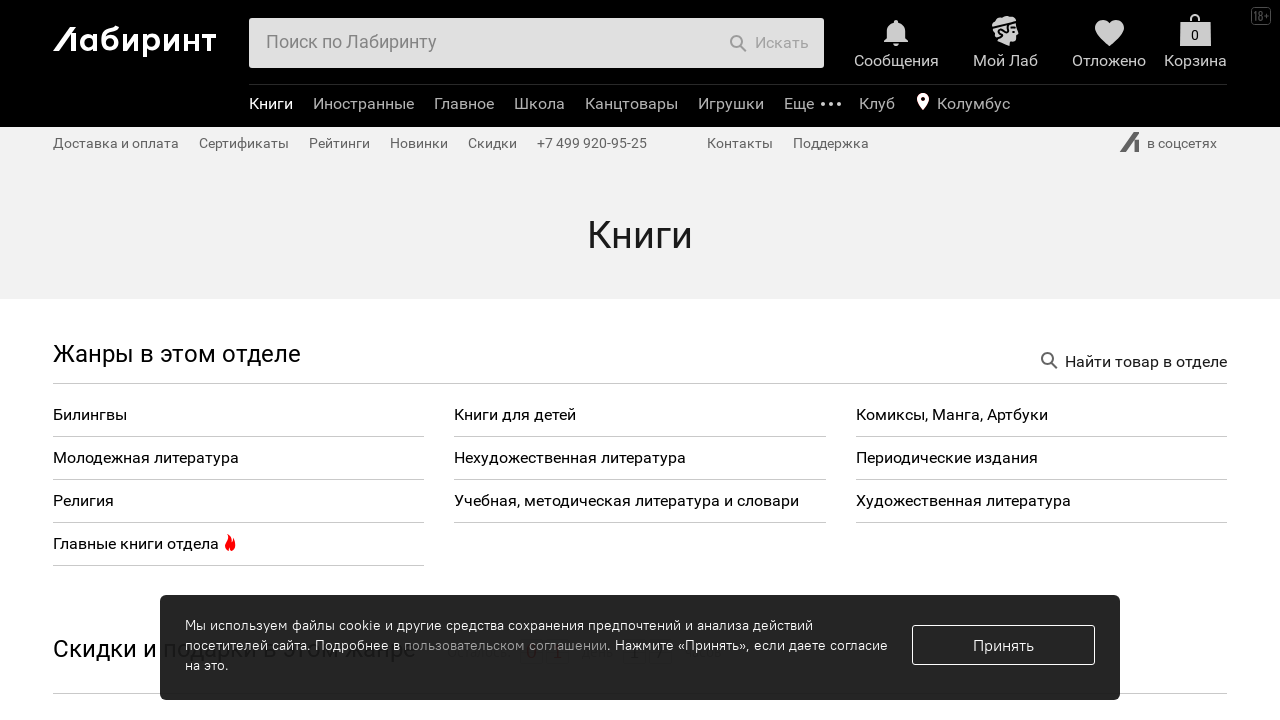

Books page loaded with network idle
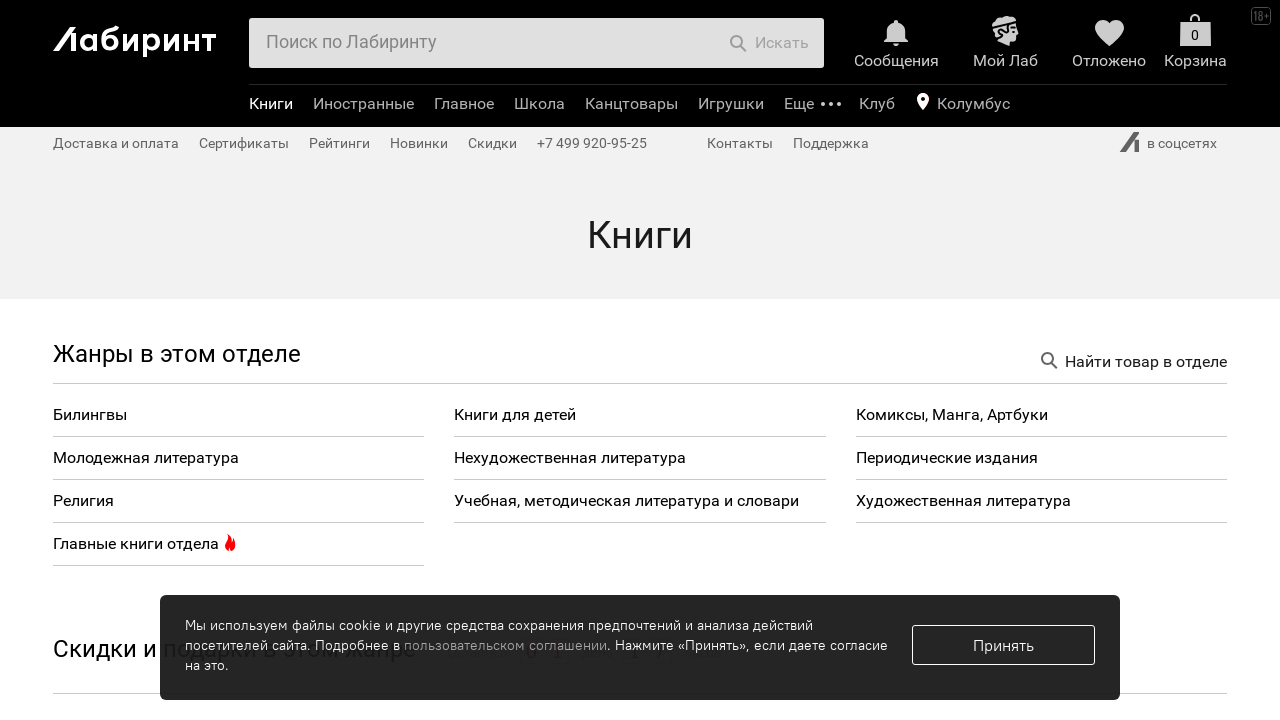

Opened product type filter at (93, 360) on span.navisort-part.navisort-filter.navisort-part-1.fleft
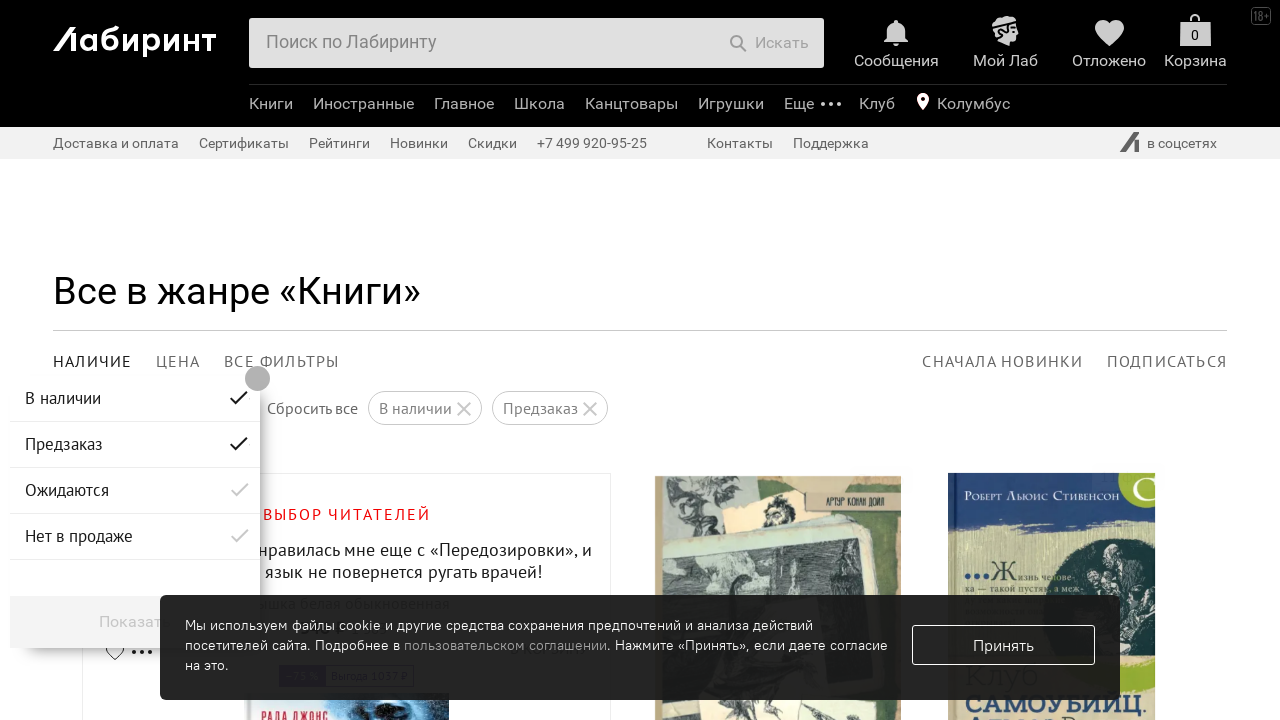

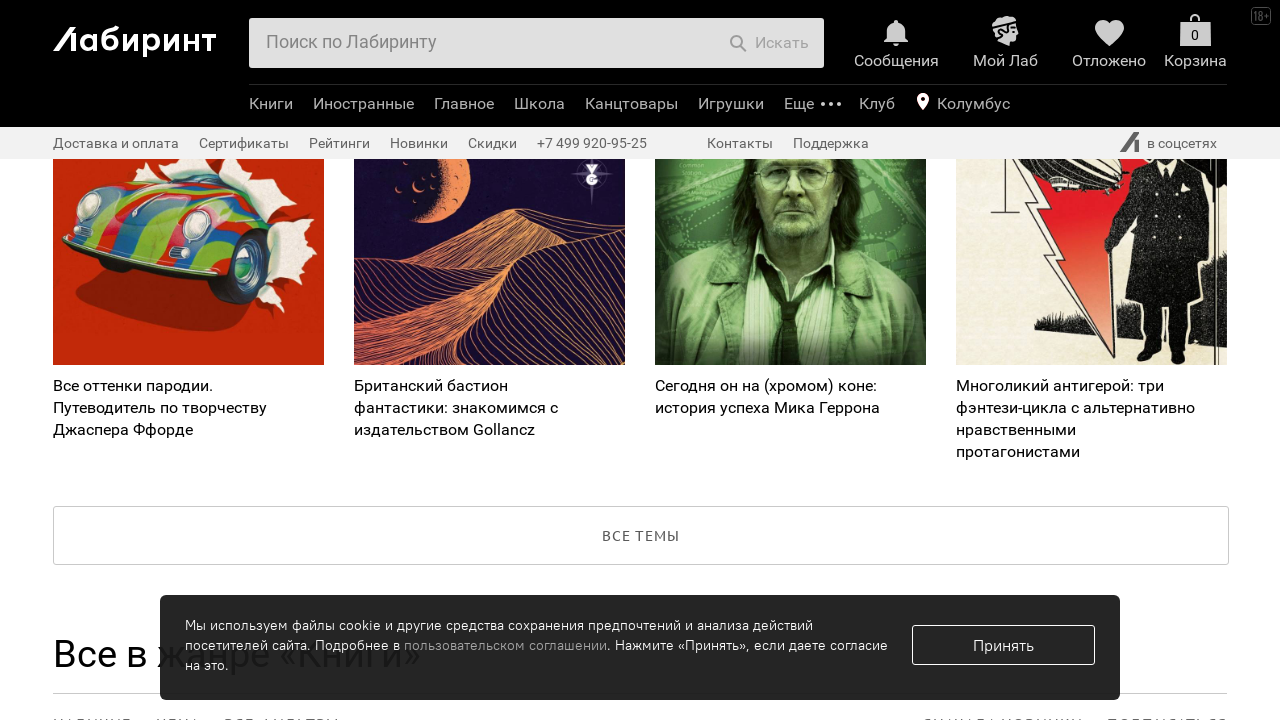